Tests product search functionality by searching for "ber" and verifying that the filtered results match expected products

Starting URL: https://rahulshettyacademy.com/seleniumPractise

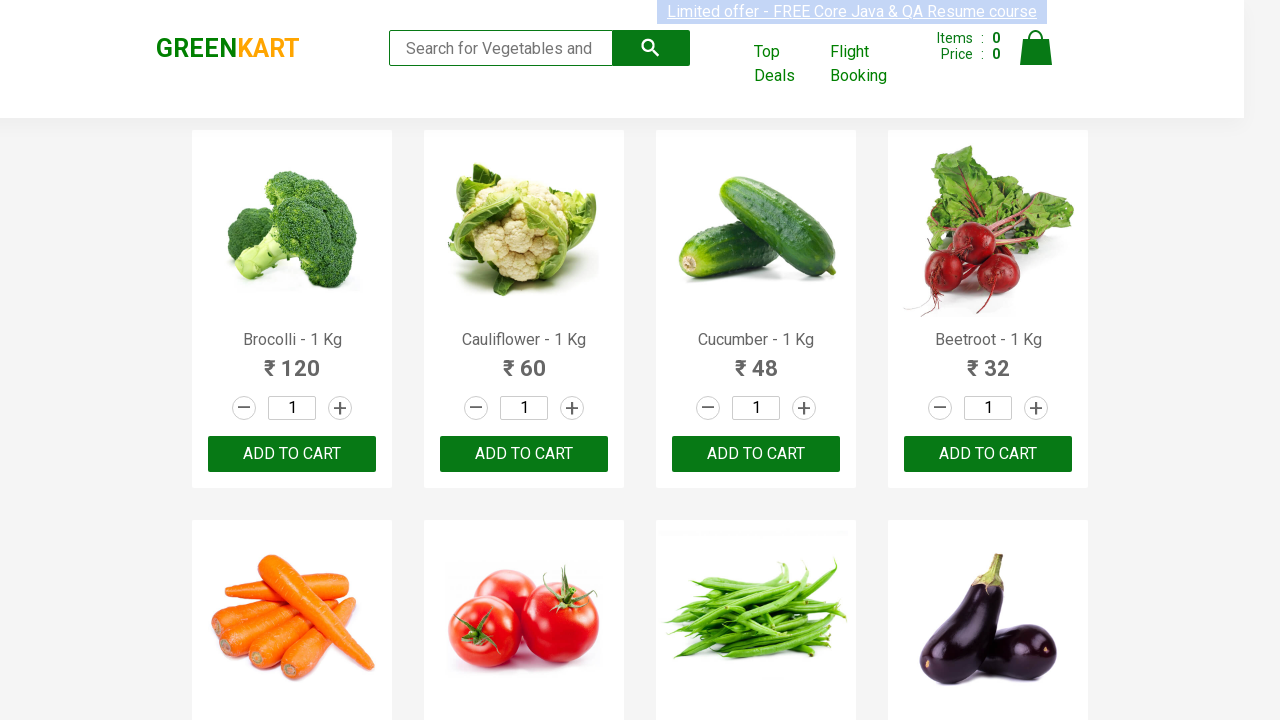

Filled search field with 'ber' to filter products on input[type="search"]
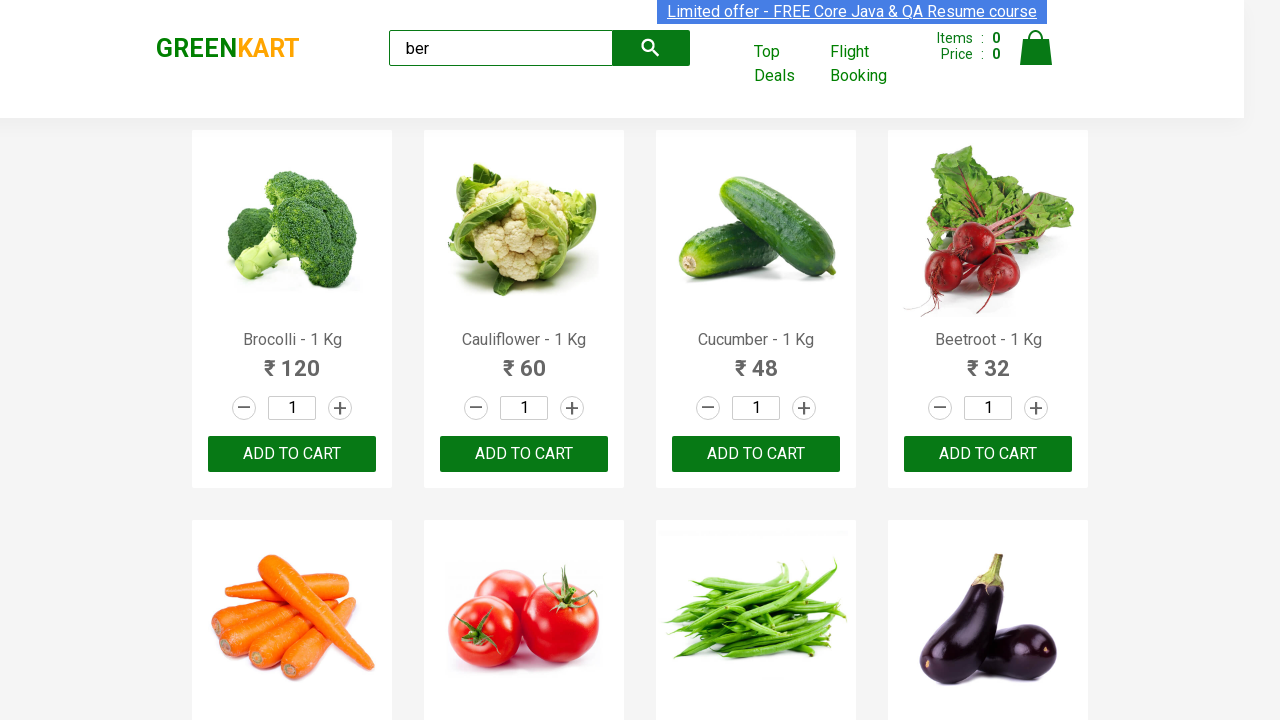

Waited 2 seconds for search results to filter
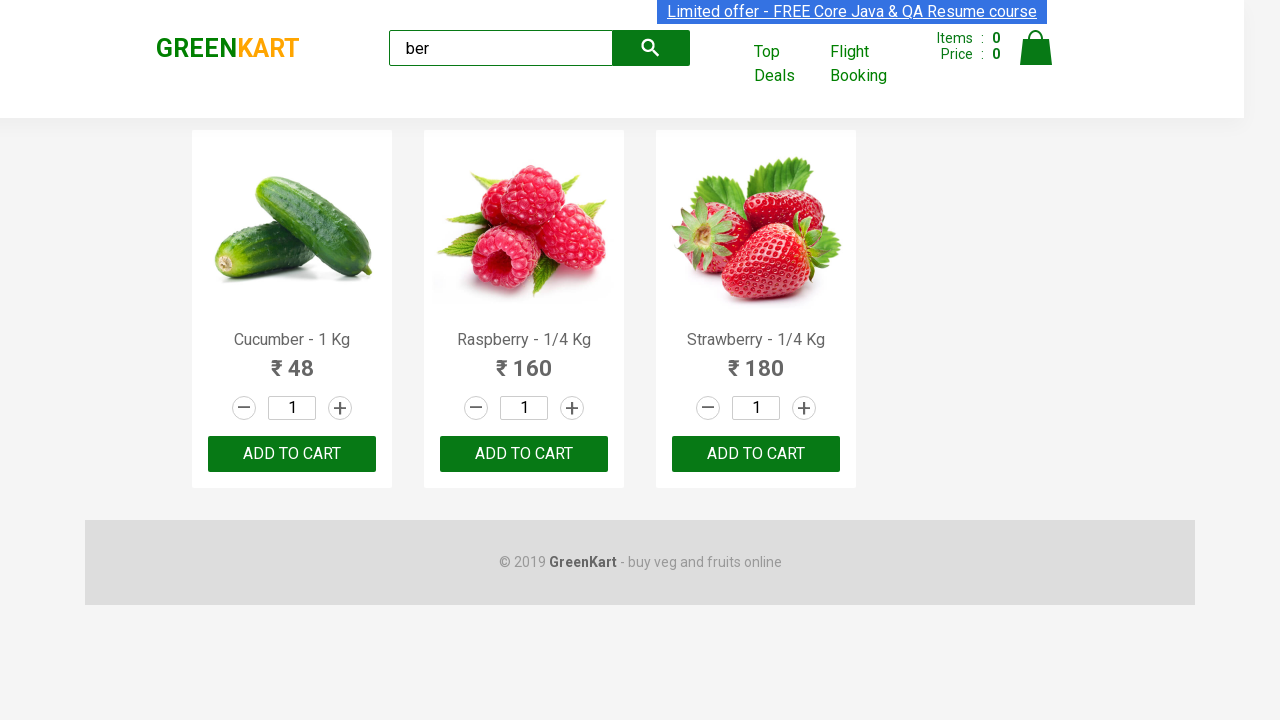

Retrieved all filtered product elements
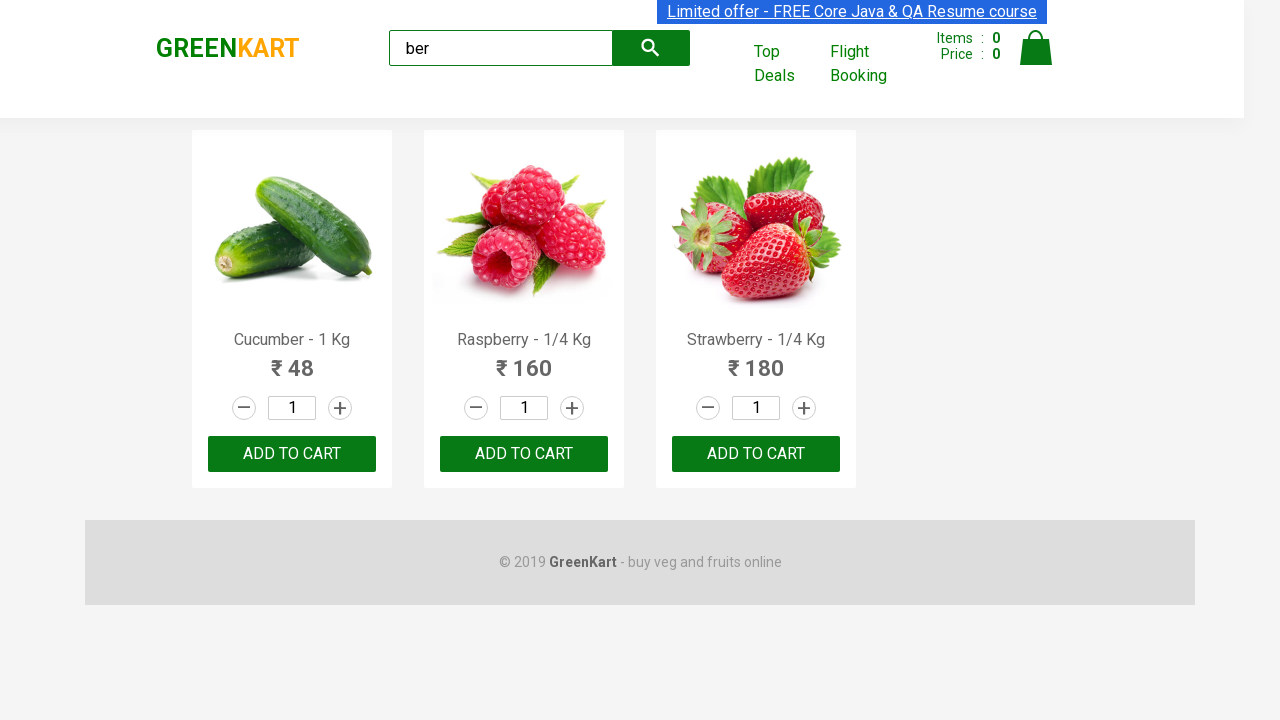

Extracted all product names from filtered results: ['Cucumber - 1 Kg', 'Raspberry - 1/4 Kg', 'Strawberry - 1/4 Kg']
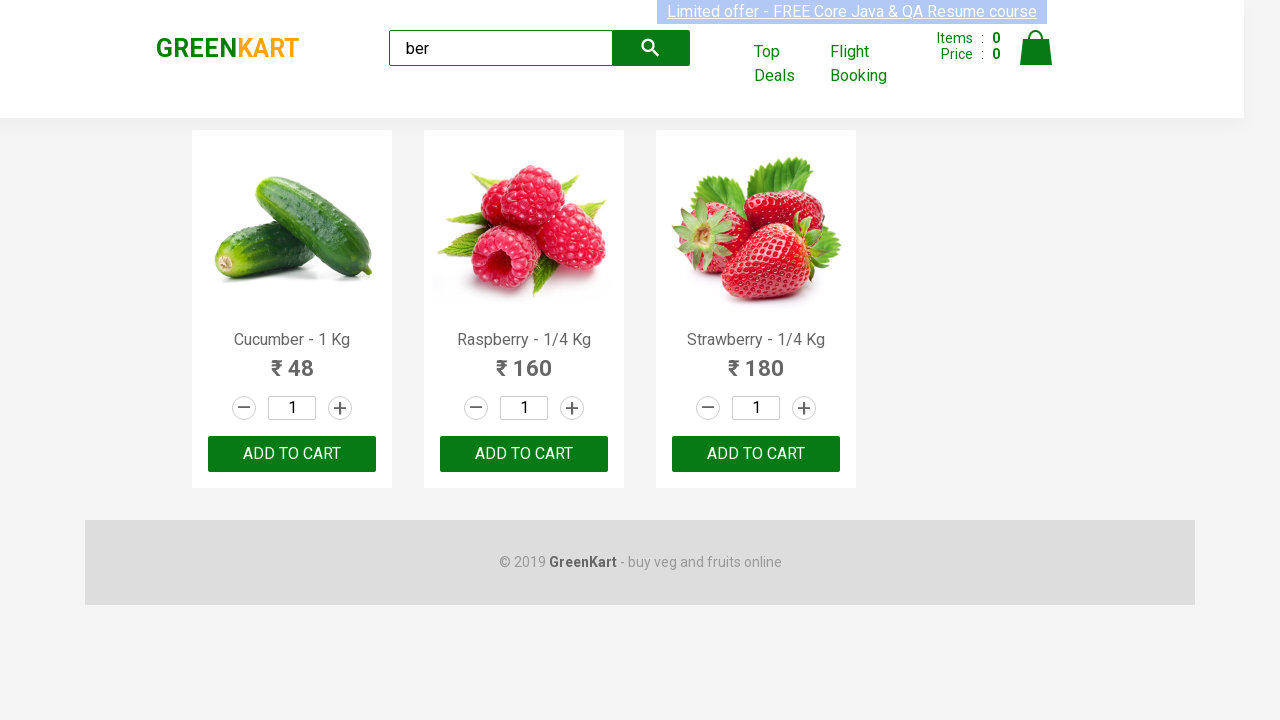

Verified filtered products match expected results
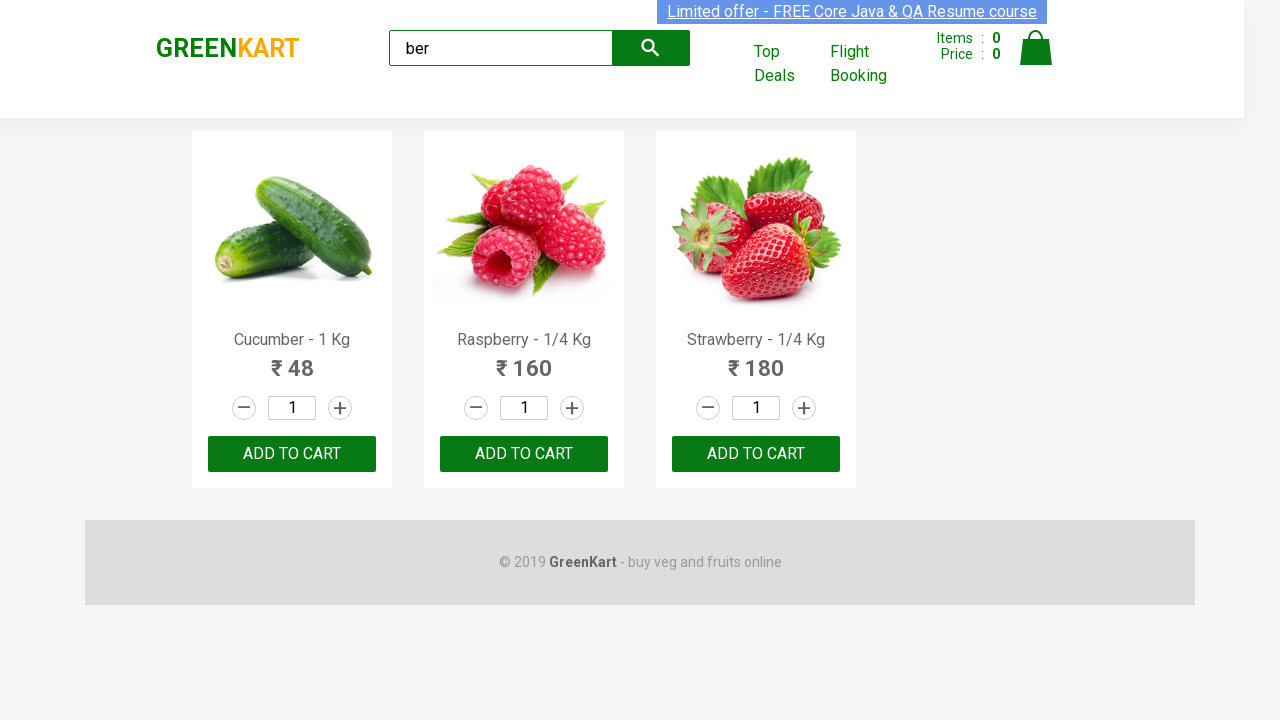

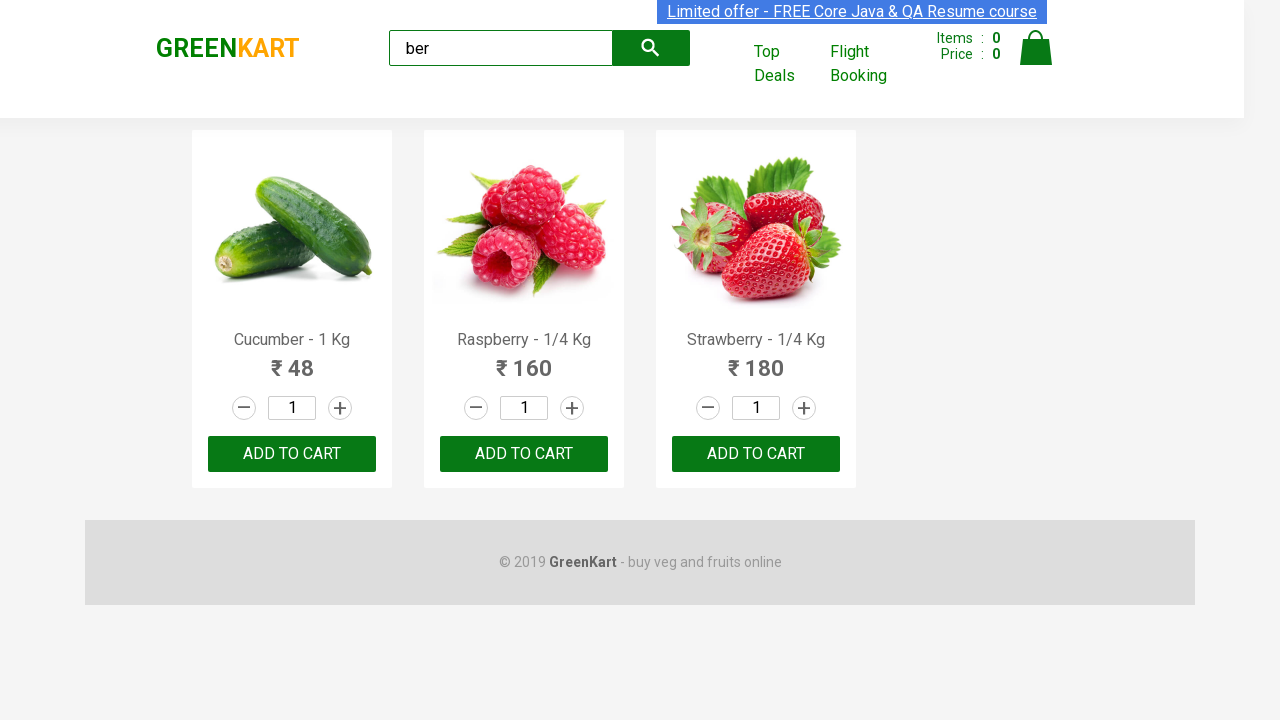